Navigates to the Maven repository page for WebDriverManager and verifies the page loads by checking its title

Starting URL: https://mvnrepository.com/artifact/io.github.bonigarcia/webdrivermanager/3.8.1

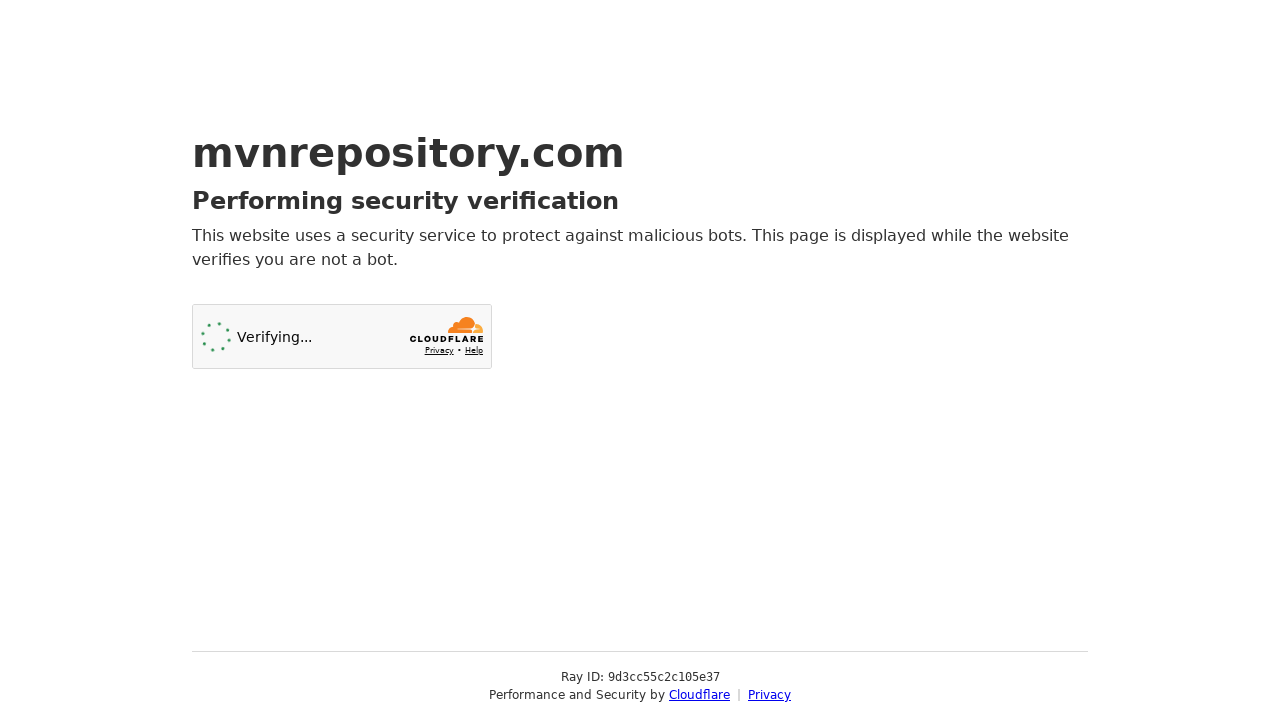

Verified page title exists and is not empty
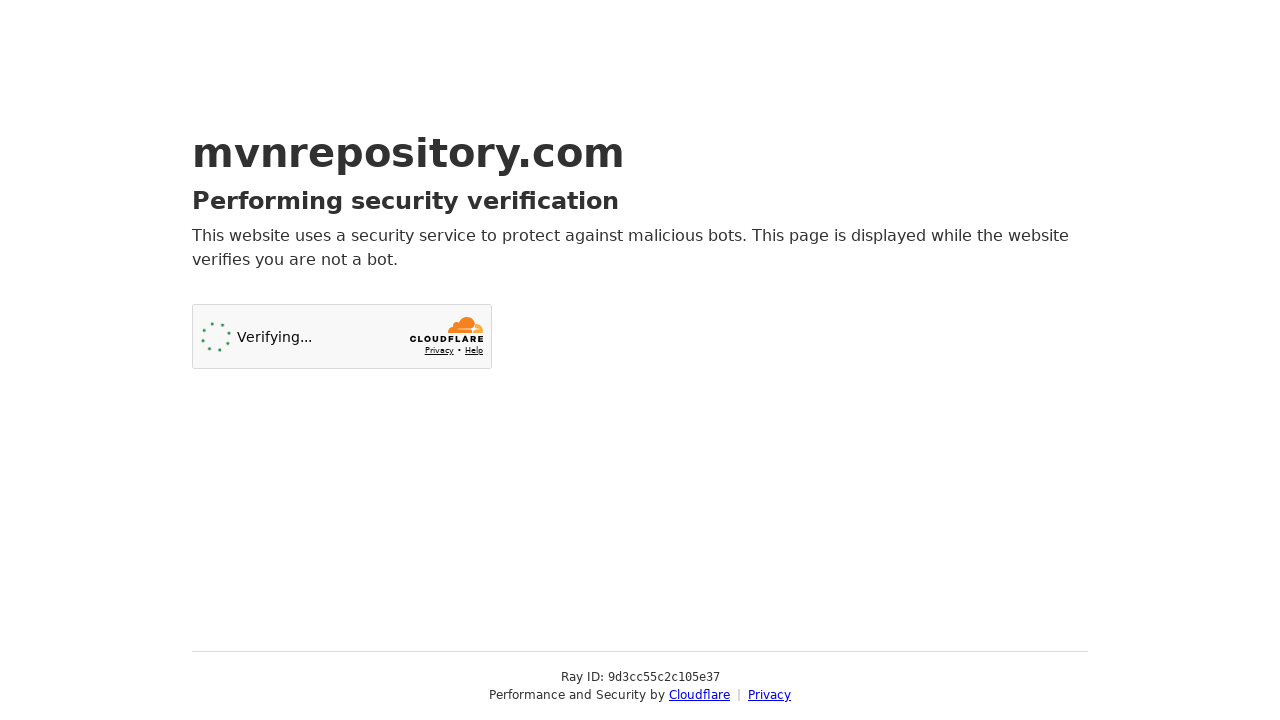

Printed page title: Just a moment...
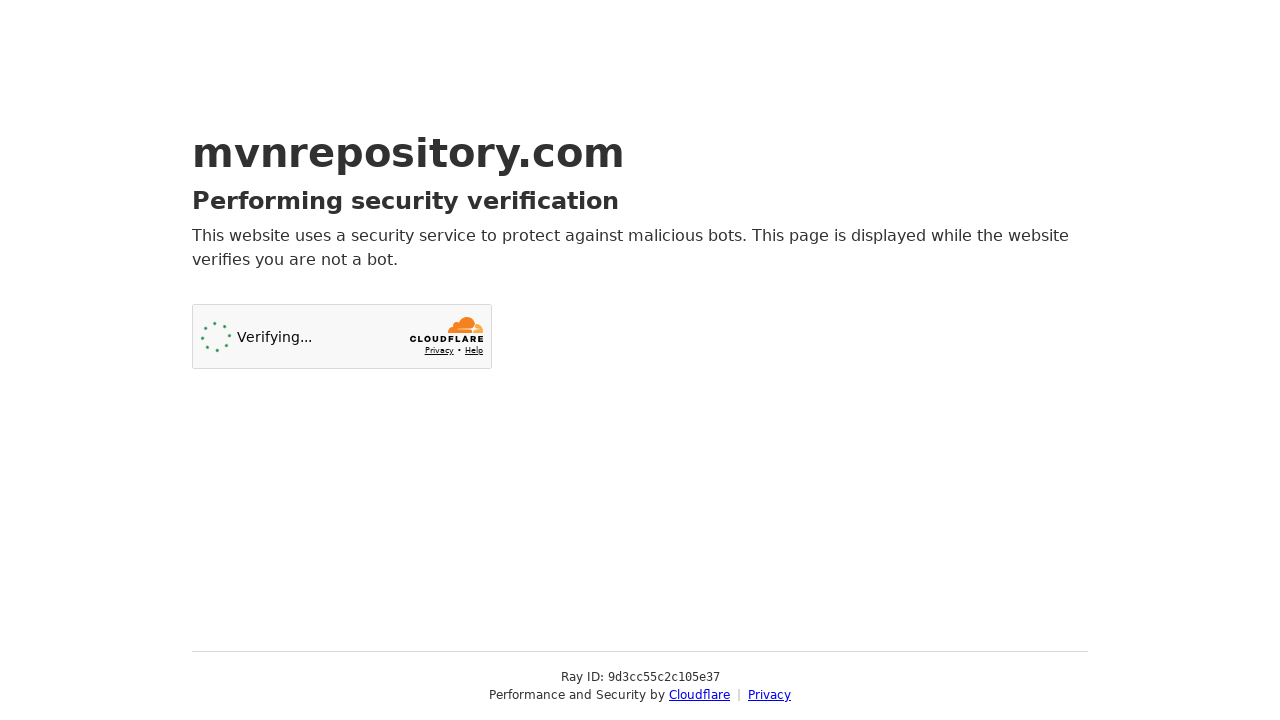

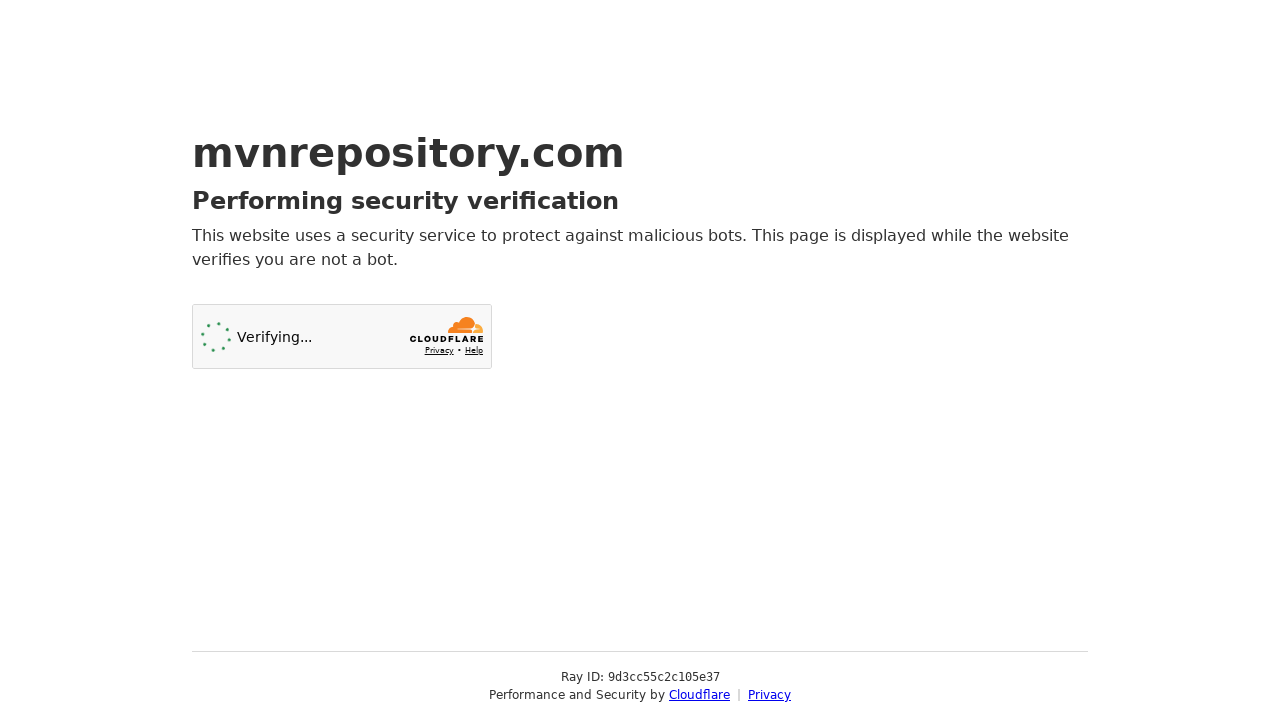